Navigates to DemoQA website and clicks on the Elements section to access the checkbox/radio button demo area

Starting URL: https://demoqa.com

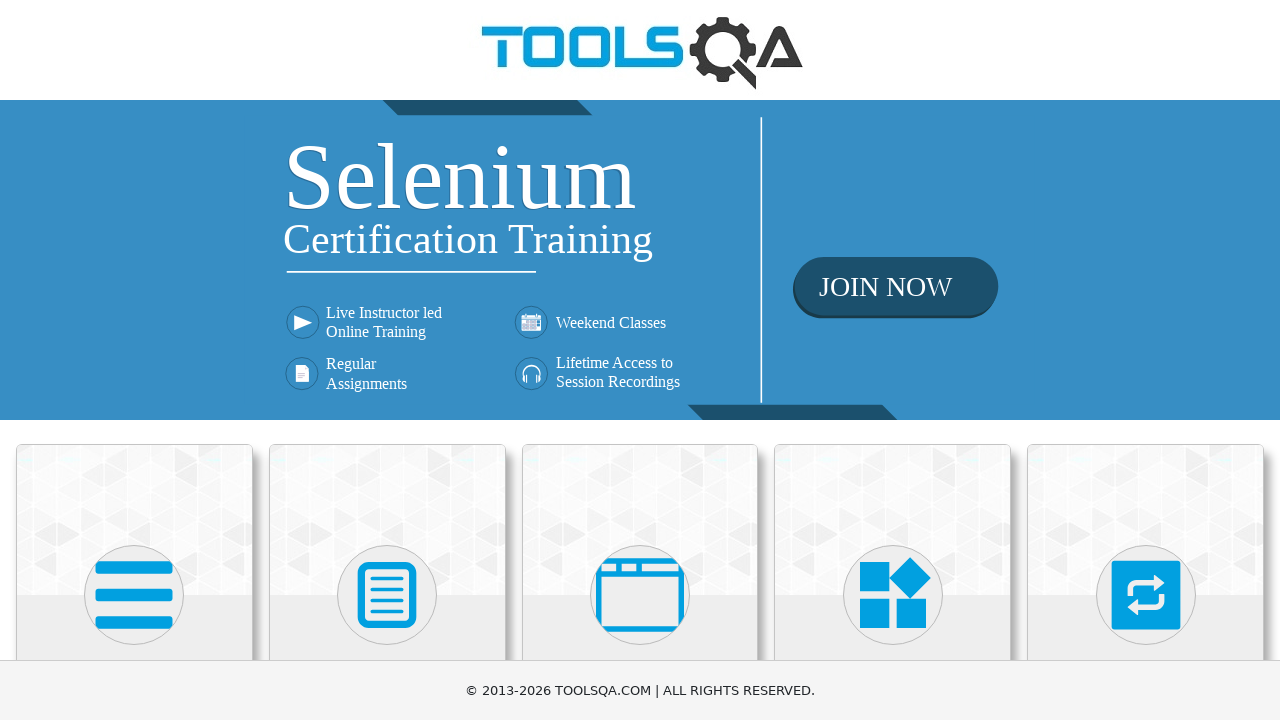

Waited for Elements section to become visible
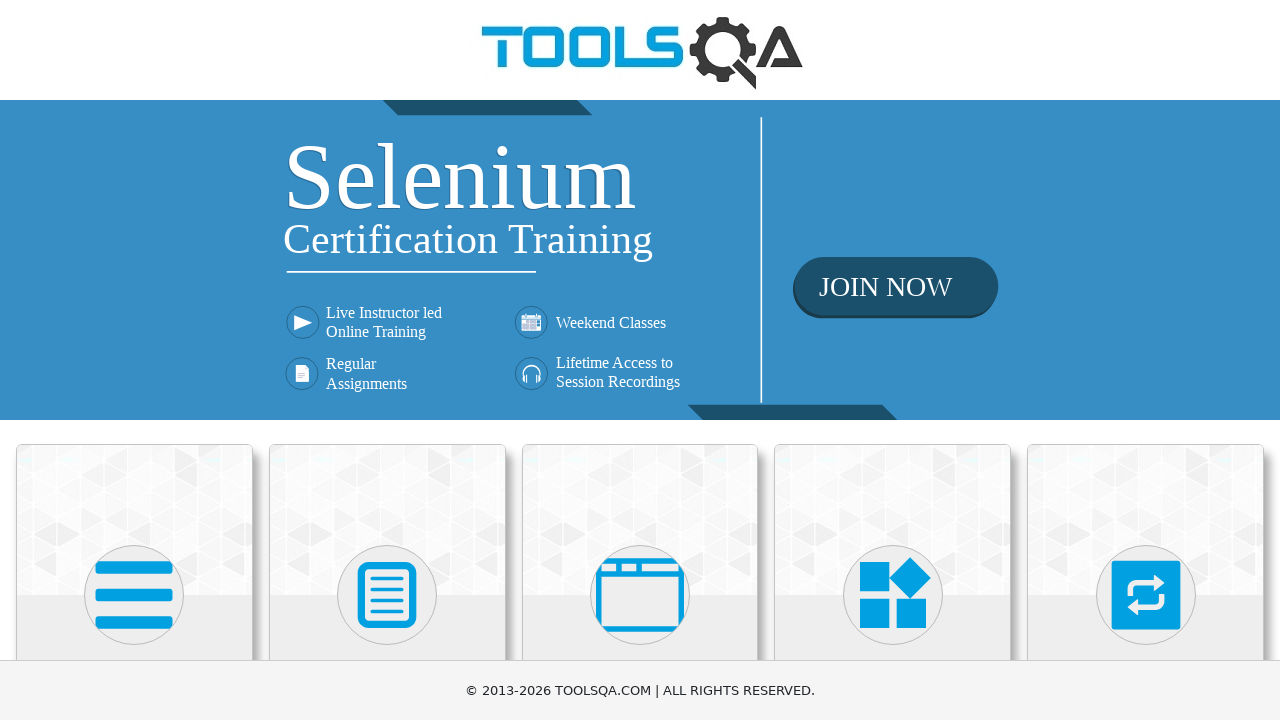

Clicked on Elements section to access checkbox/radio button demo area at (134, 360) on xpath=//h5[contains(text(),'Elements')]
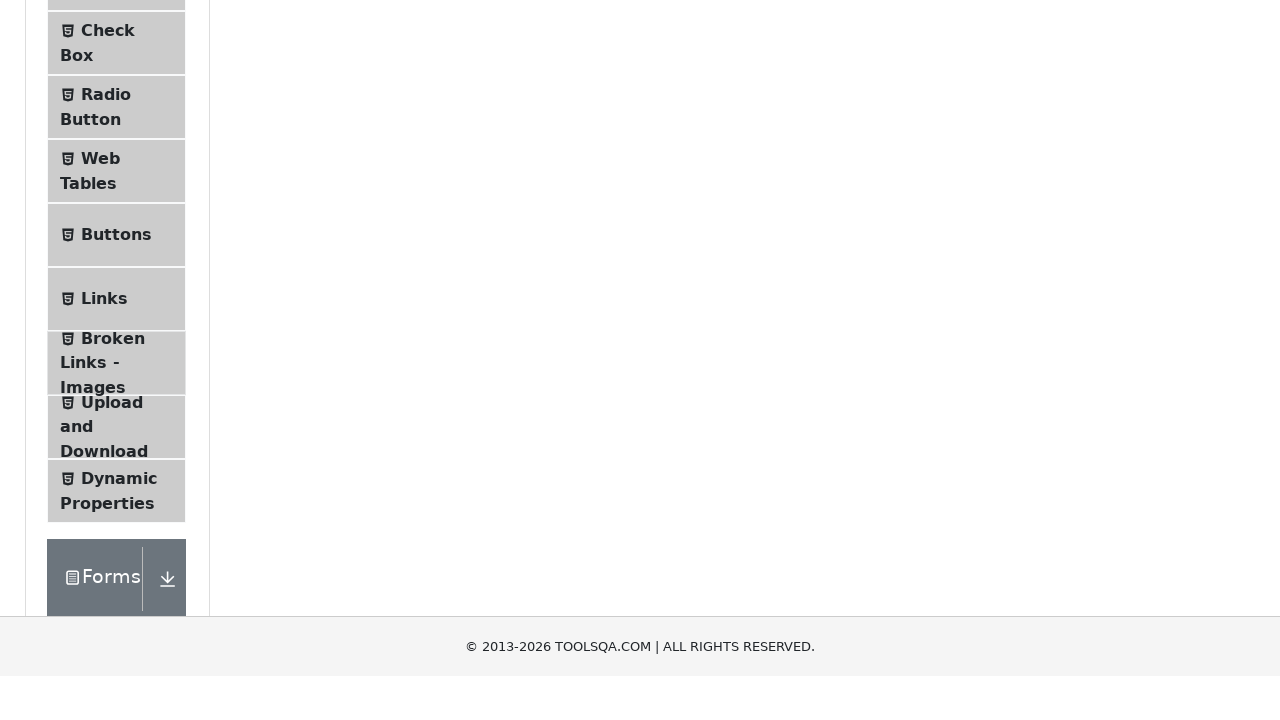

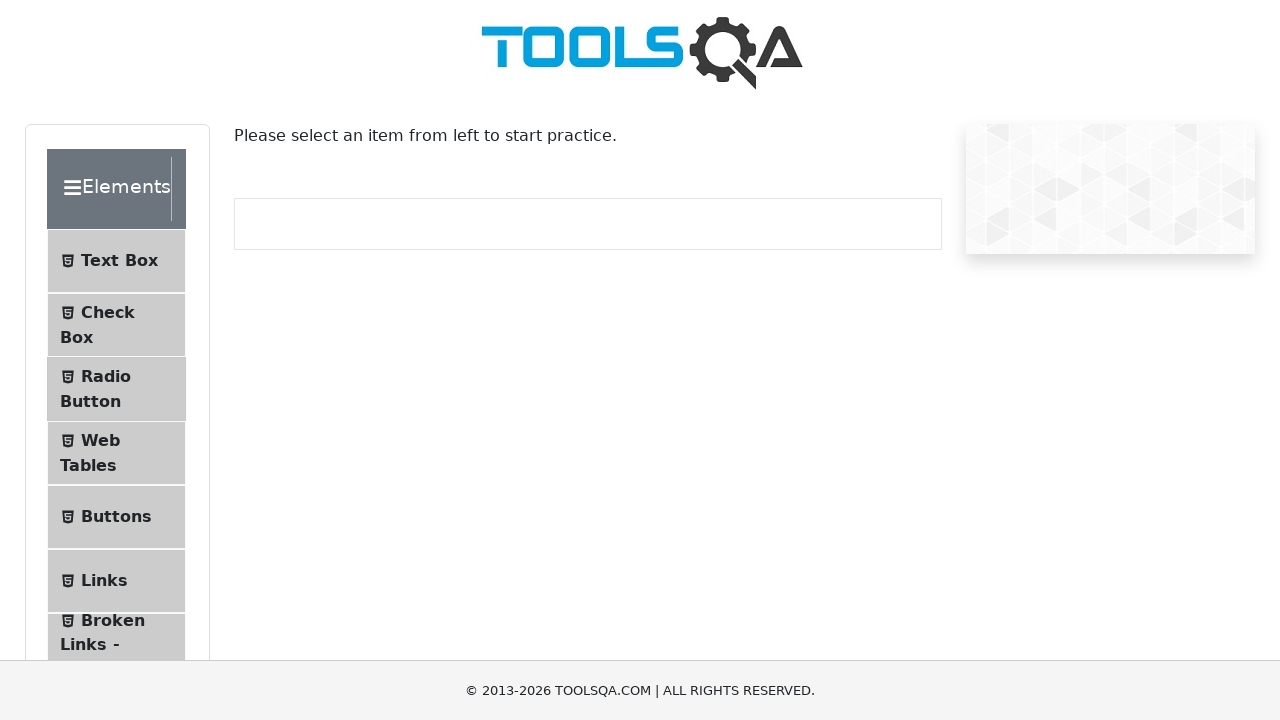